Tests alert handling by clicking a button that triggers an alert and accepting it

Starting URL: https://rahulshettyacademy.com/AutomationPractice/

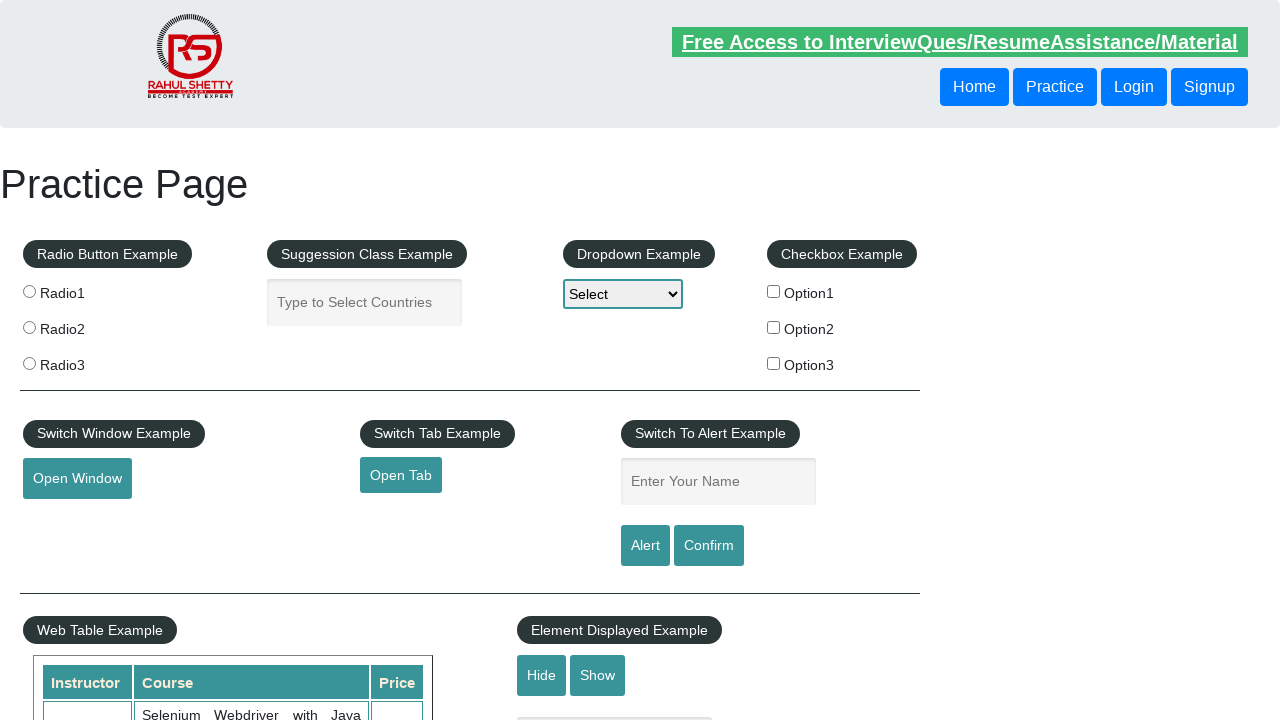

Clicked alert button to trigger an alert at (645, 546) on #alertbtn
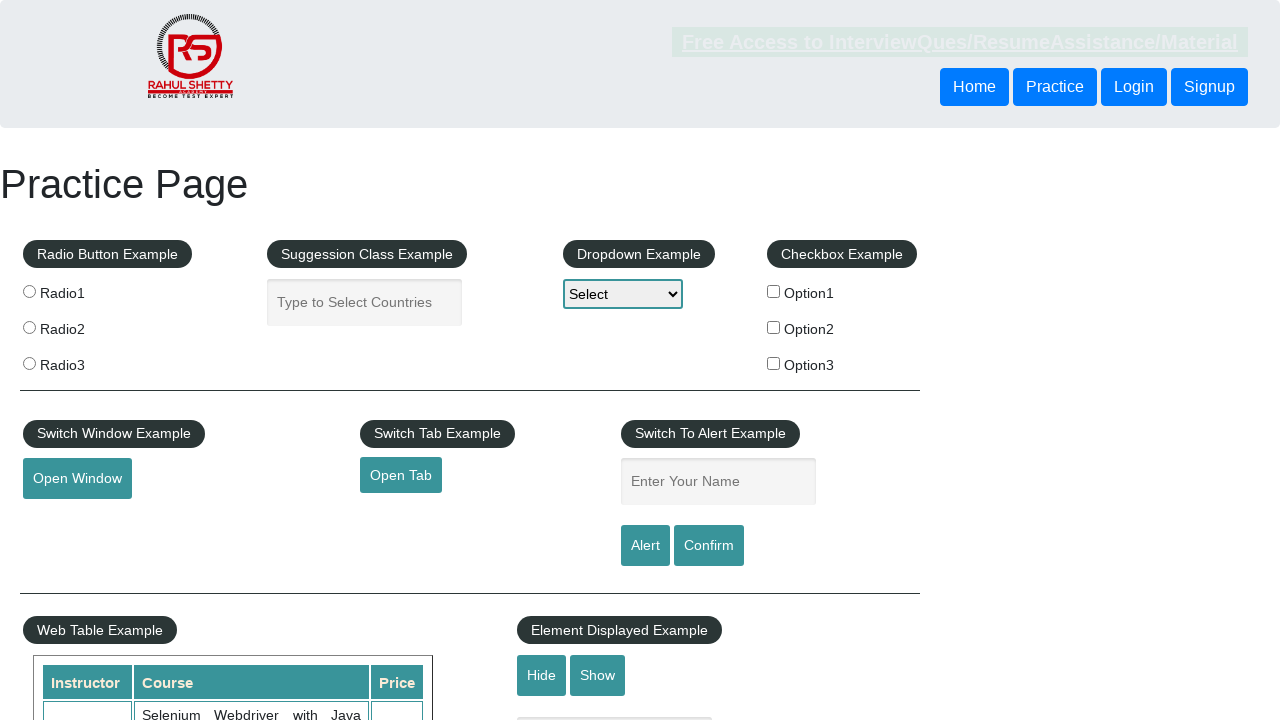

Set up dialog handler to accept alerts
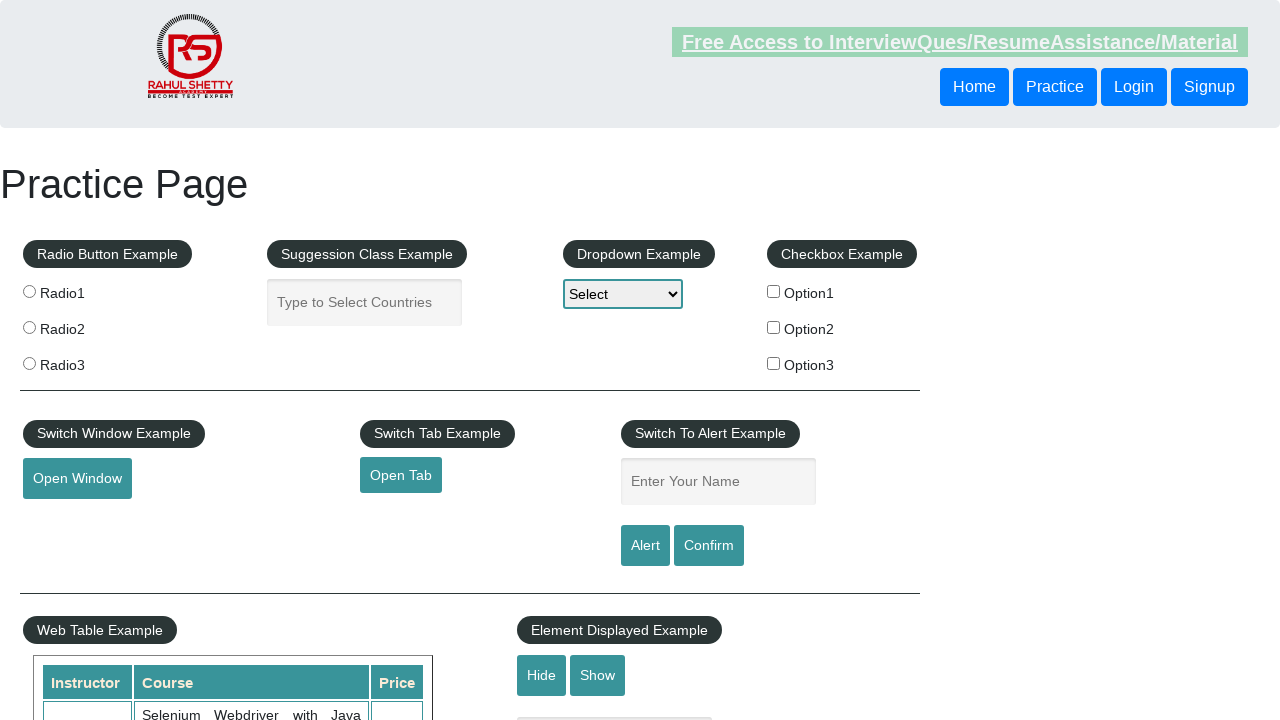

Clicked alert button again with dialog handler ready at (645, 546) on #alertbtn
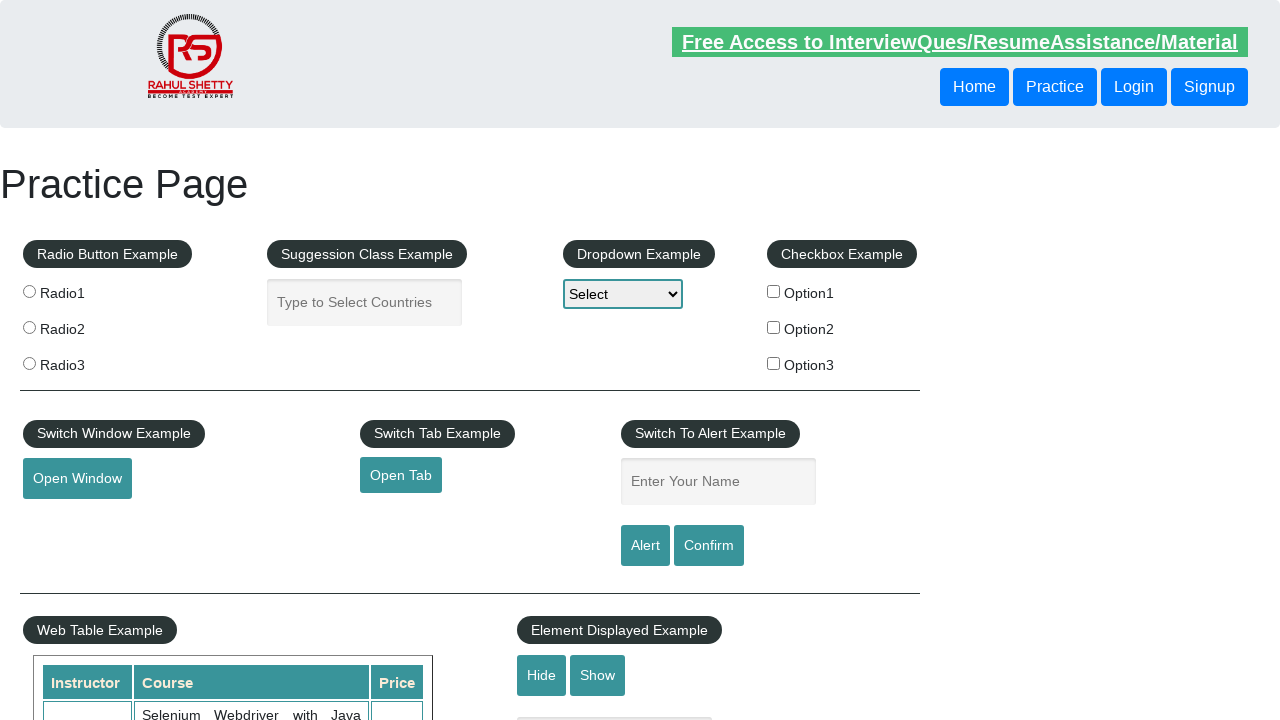

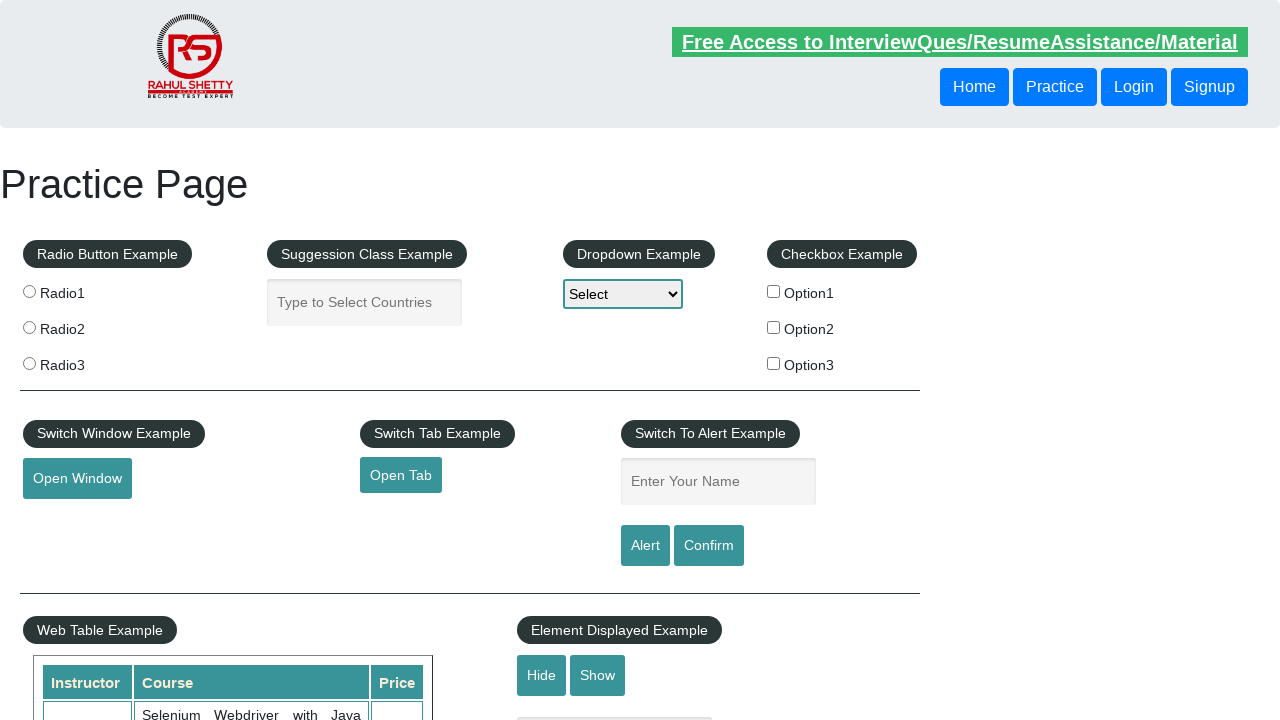